Opens the OrangeHRM demo page and verifies it loads successfully by waiting for the page content.

Starting URL: https://opensource-demo.orangehrmlive.com/

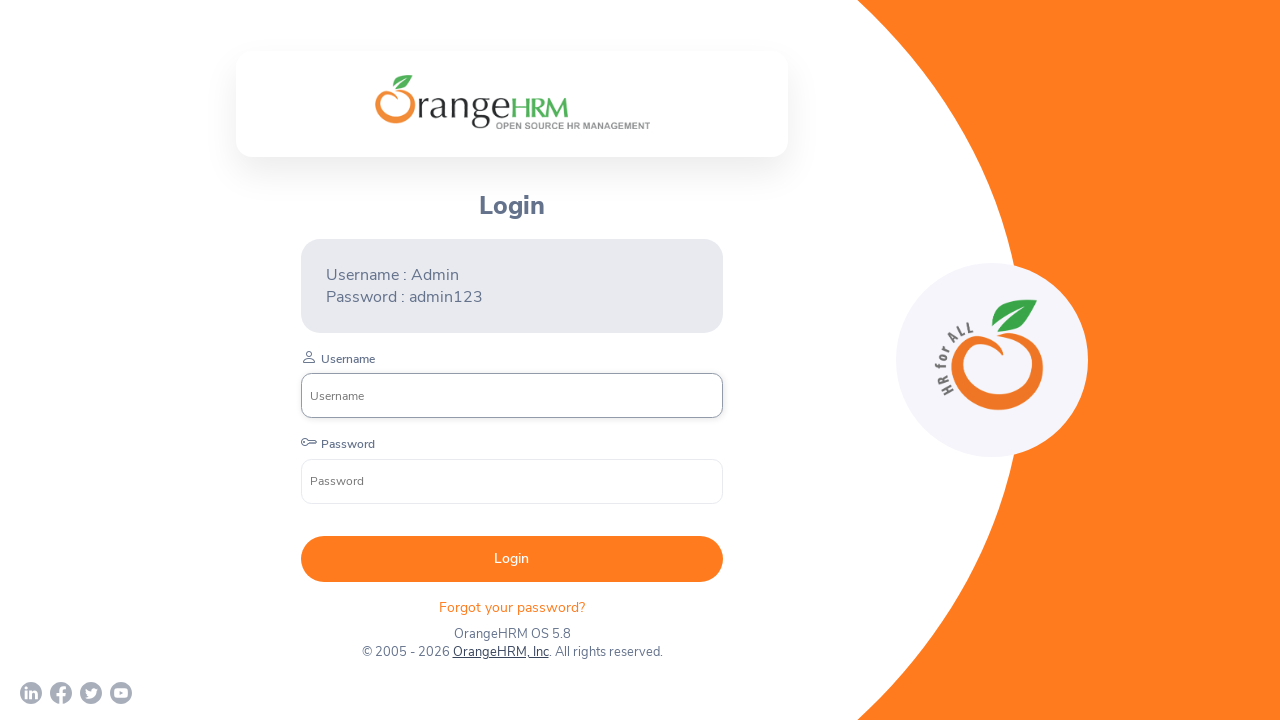

Navigated to OrangeHRM demo page
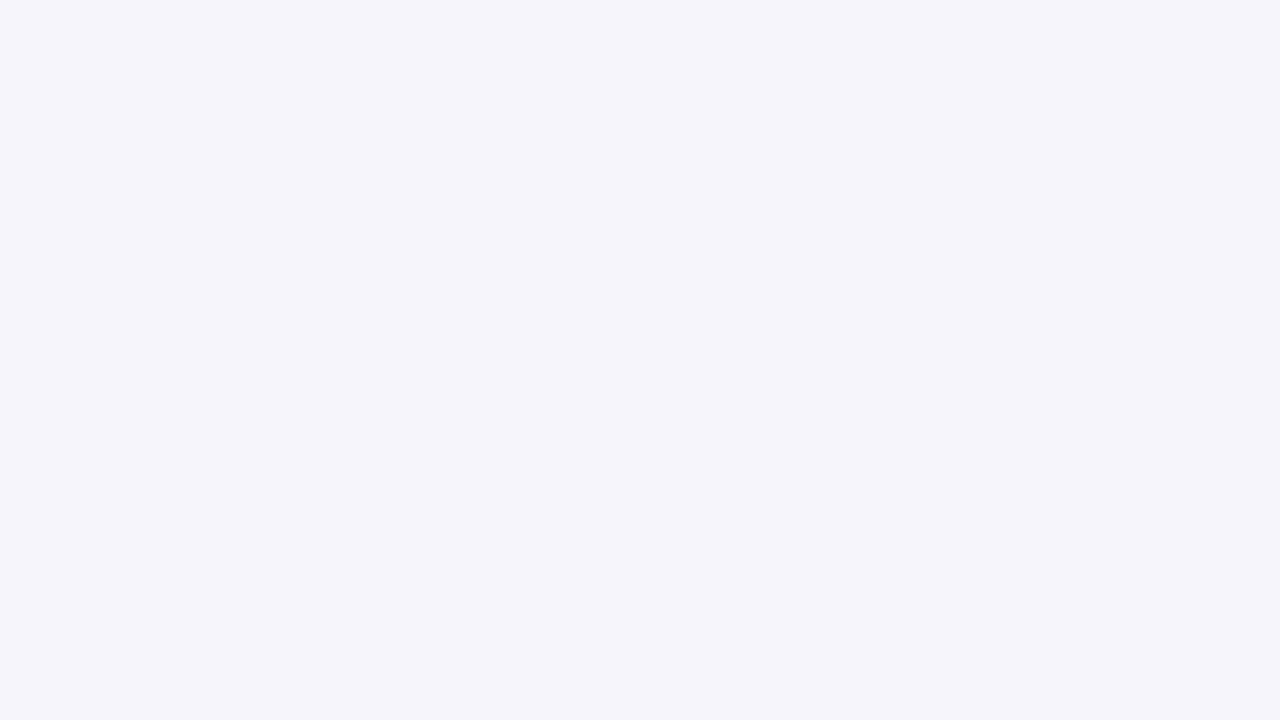

Page loaded successfully and network idle achieved
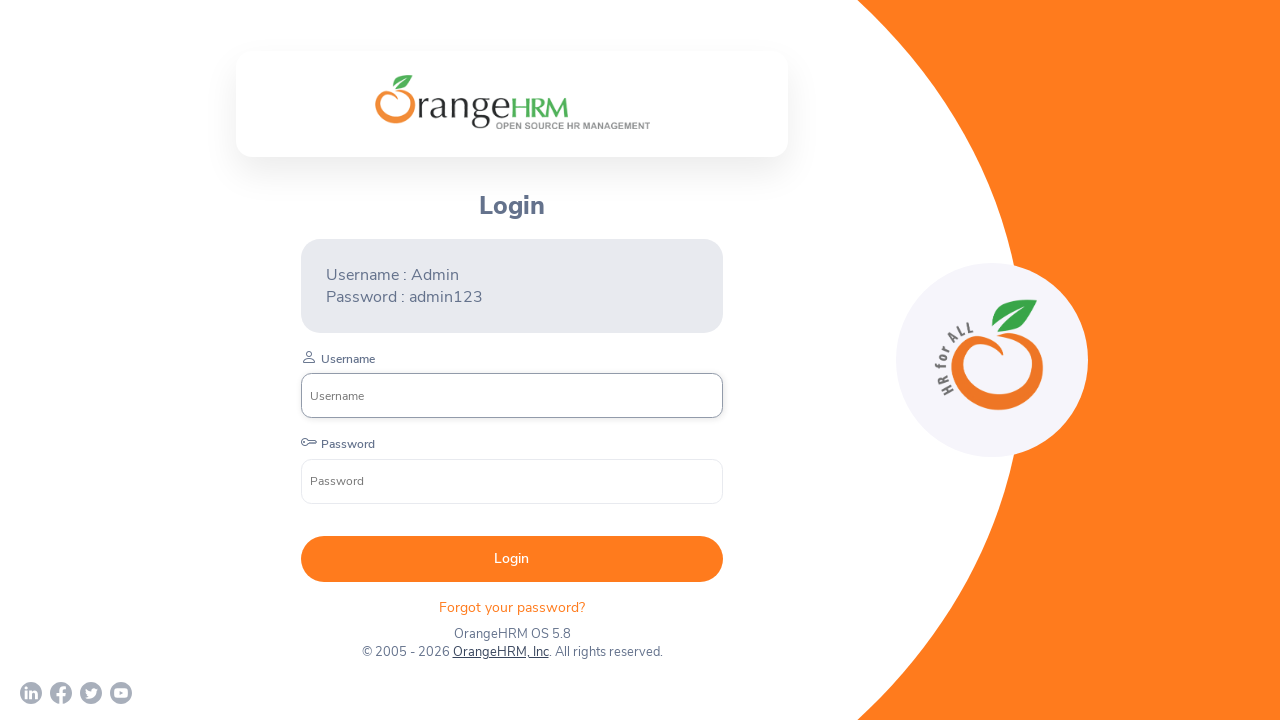

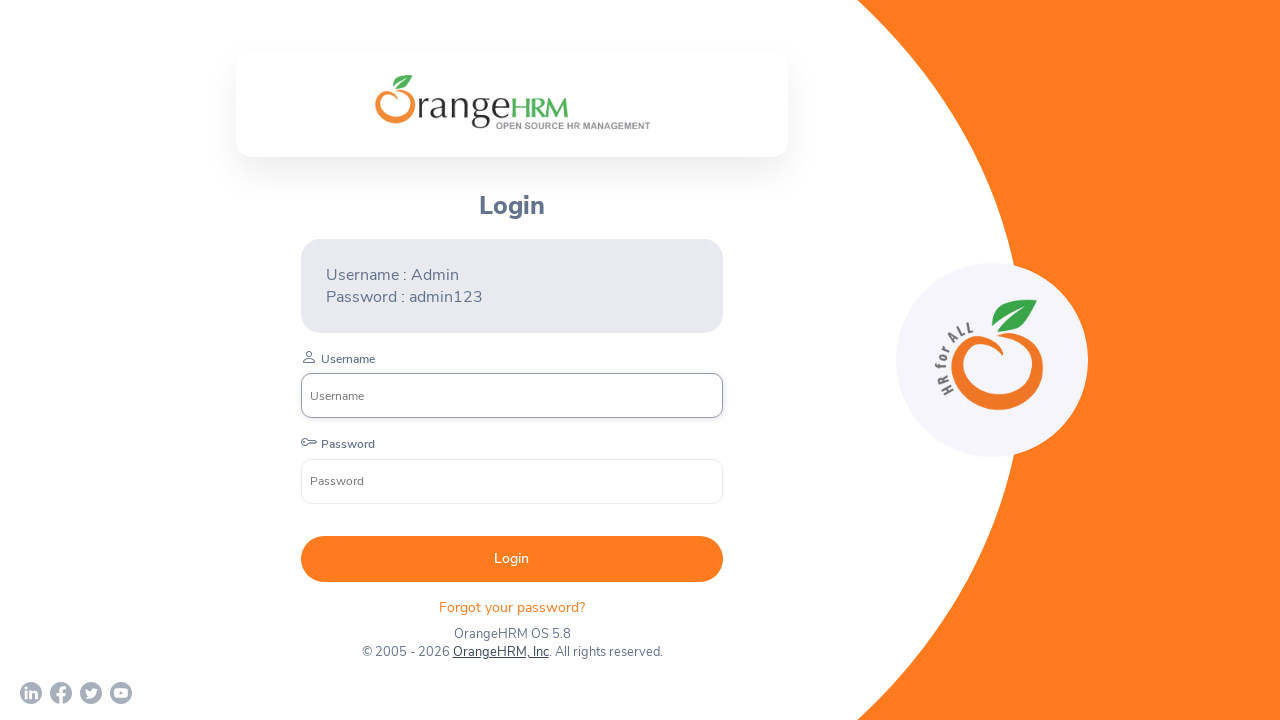